Tests keyboard actions by entering text into a textarea and performing a copy operation using Ctrl+C keyboard shortcut

Starting URL: https://text-compare.com/

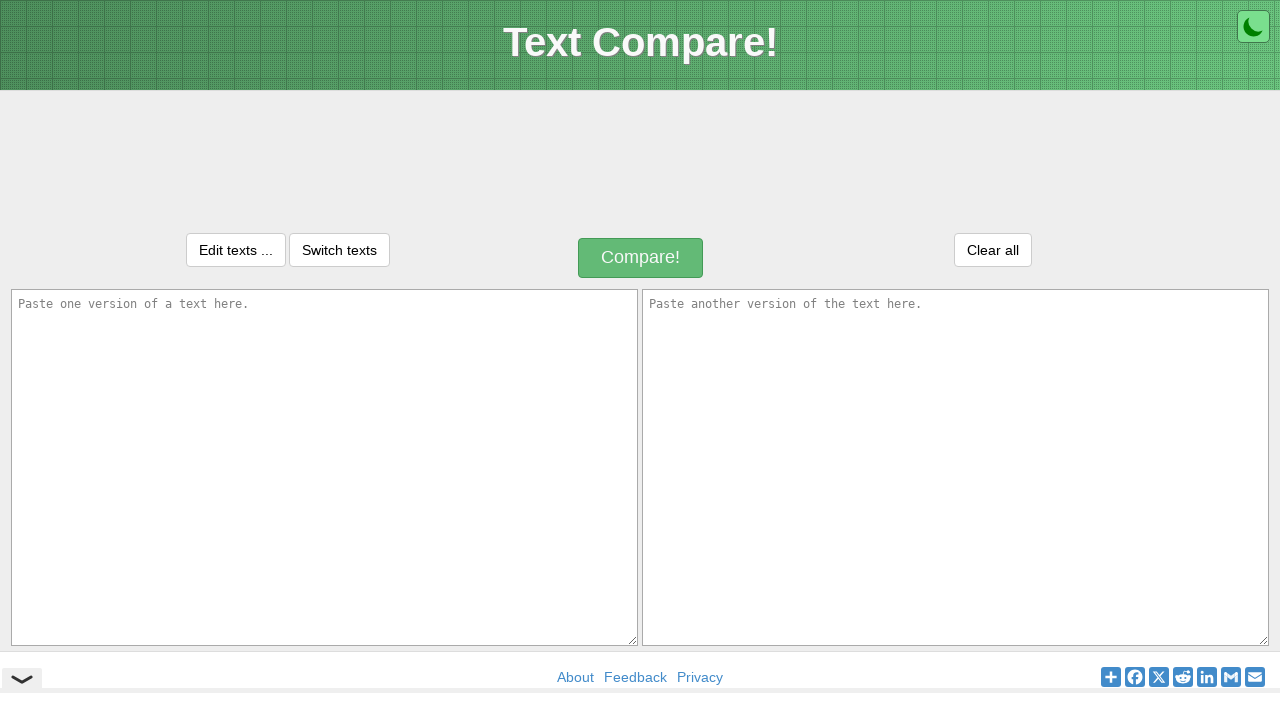

Filled textarea with 'welcome' on textarea#inputText1
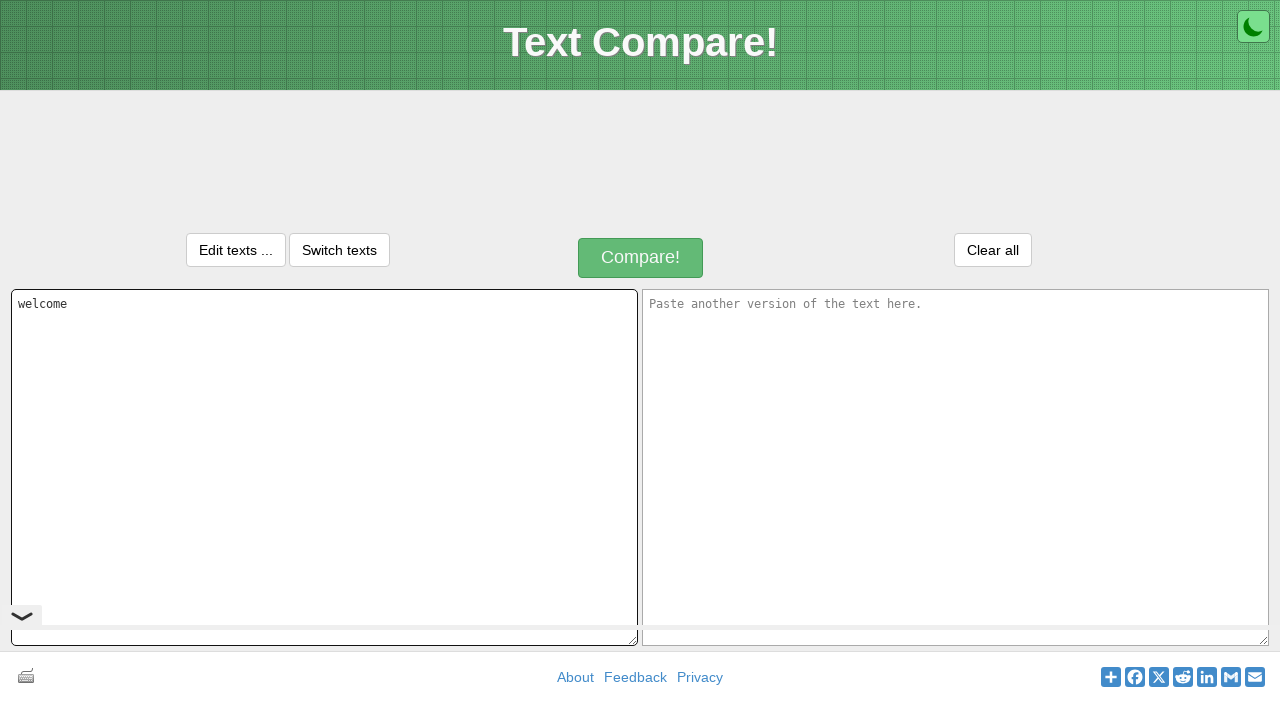

Clicked on the textarea to focus it at (324, 467) on textarea#inputText1
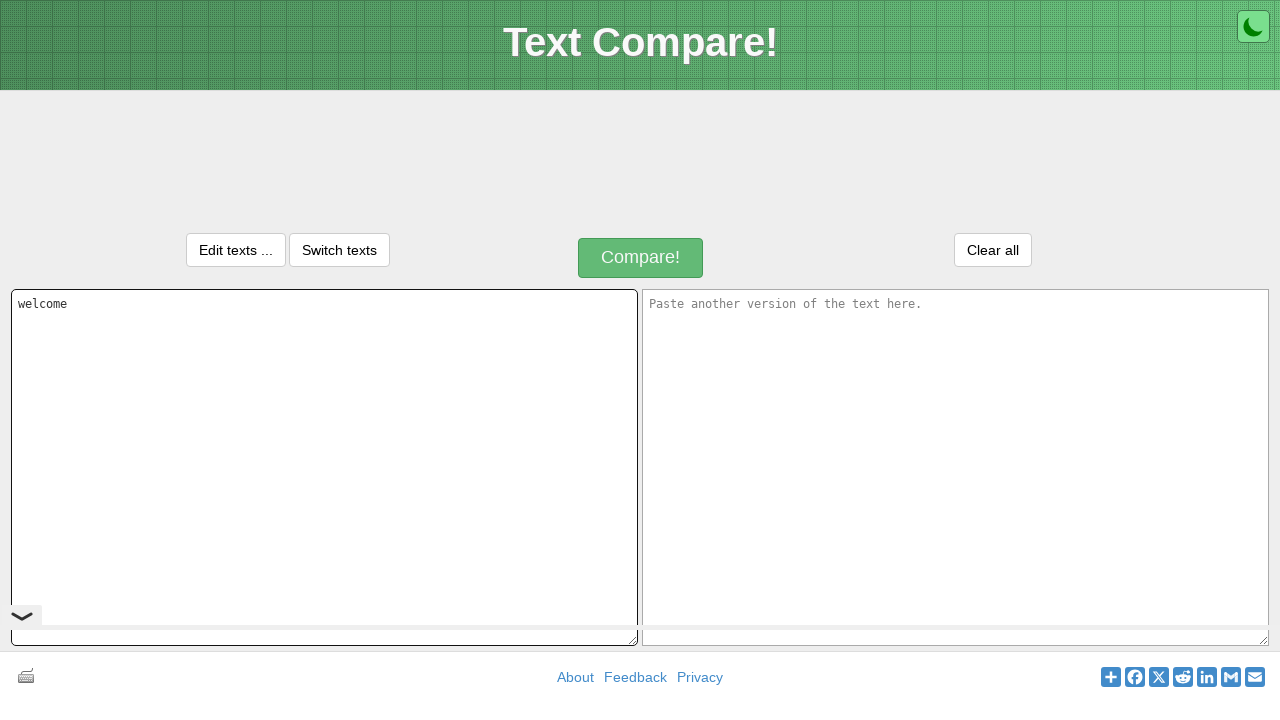

Selected all text in textarea using Ctrl+A
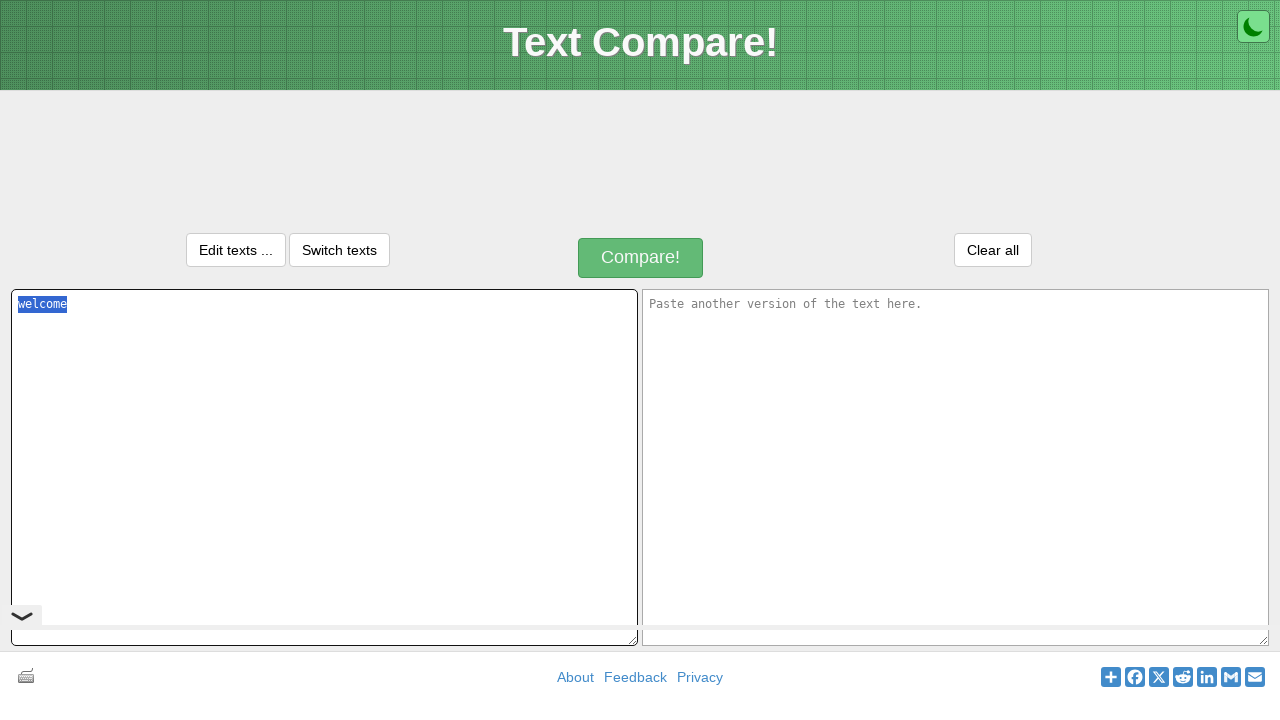

Copied selected text to clipboard using Ctrl+C
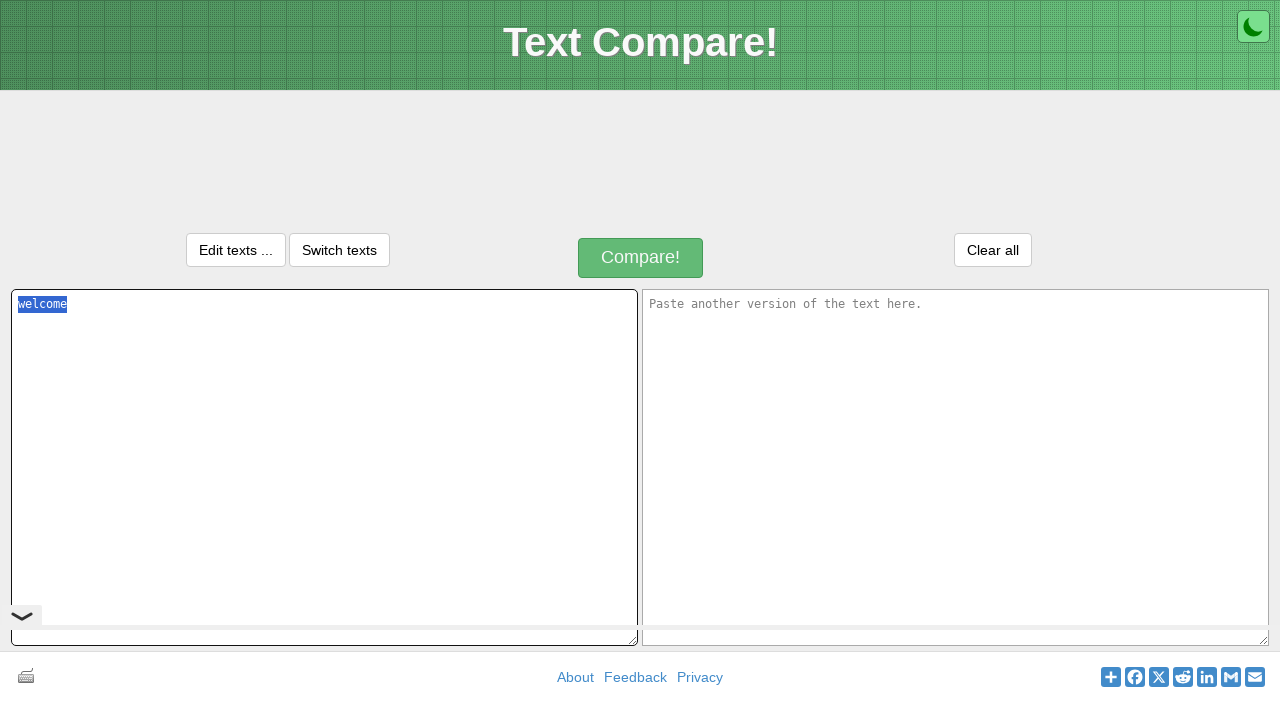

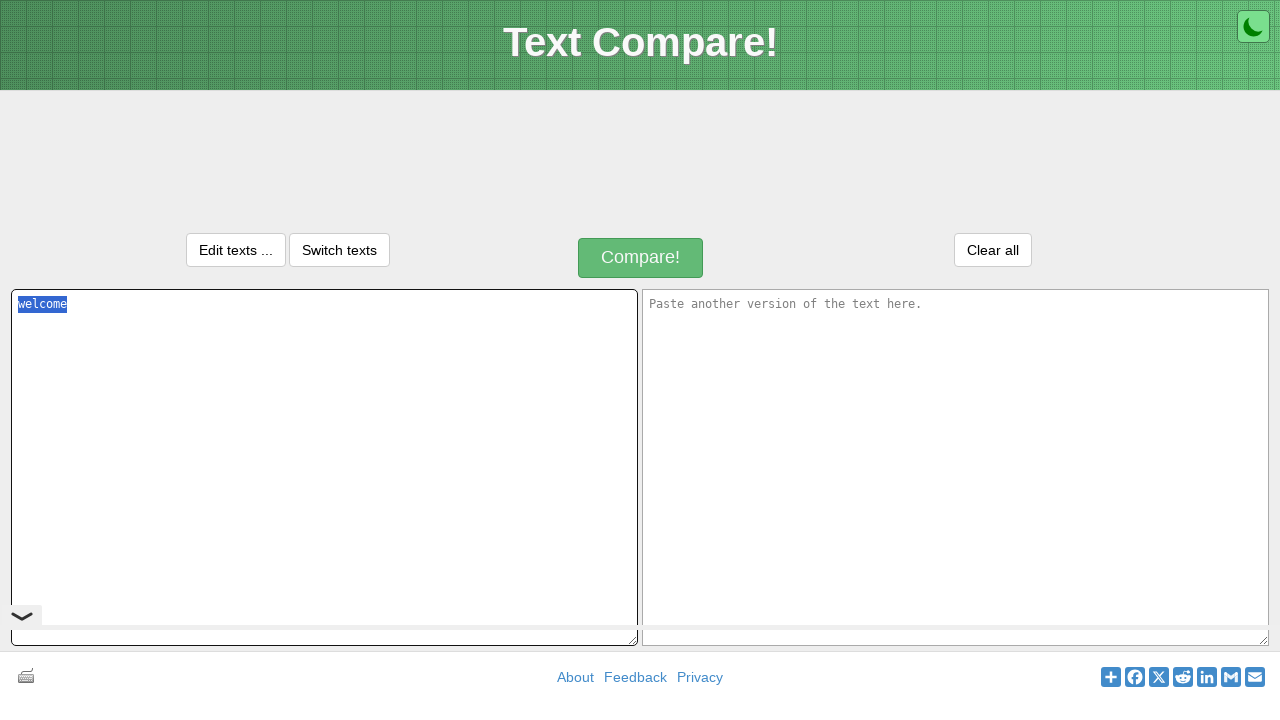